Tests JavaScript alert handling by clicking a button that triggers a JS Confirm dialog and then dismissing the alert

Starting URL: https://the-internet.herokuapp.com/javascript_alerts

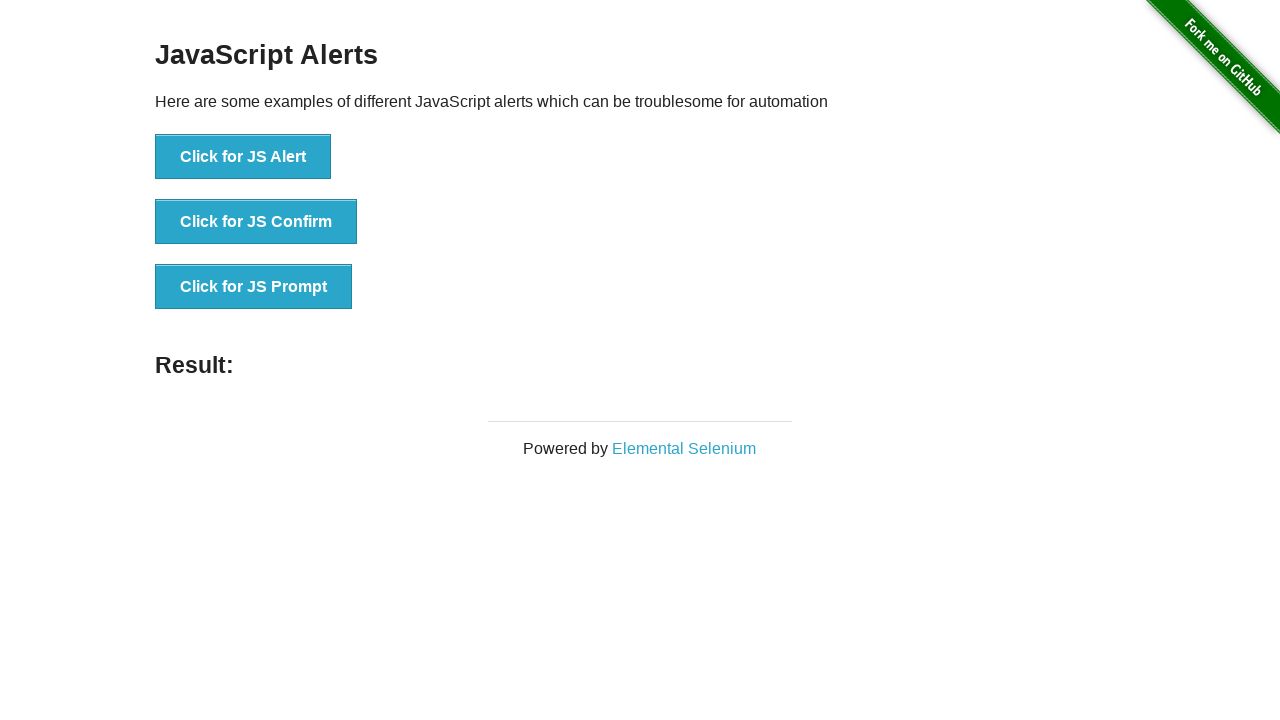

Set up dialog handler to dismiss alerts
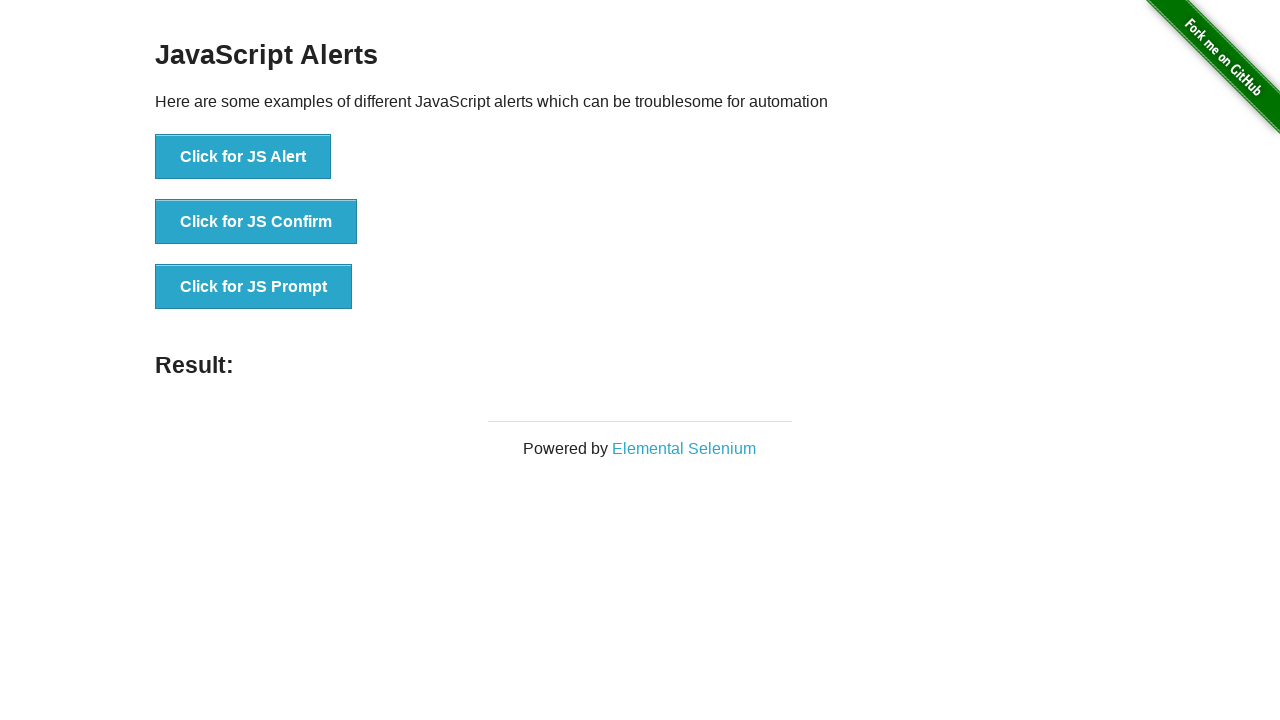

Clicked button to trigger JS Confirm dialog at (256, 222) on xpath=//button[text()='Click for JS Confirm']
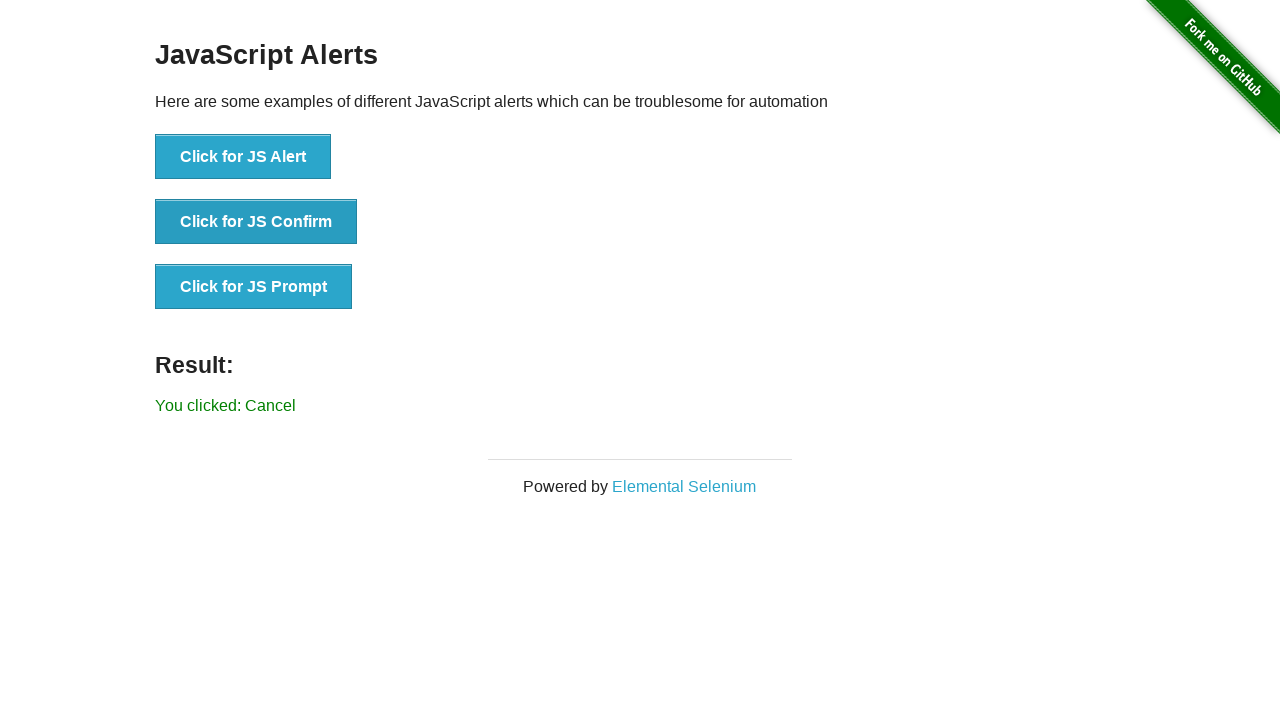

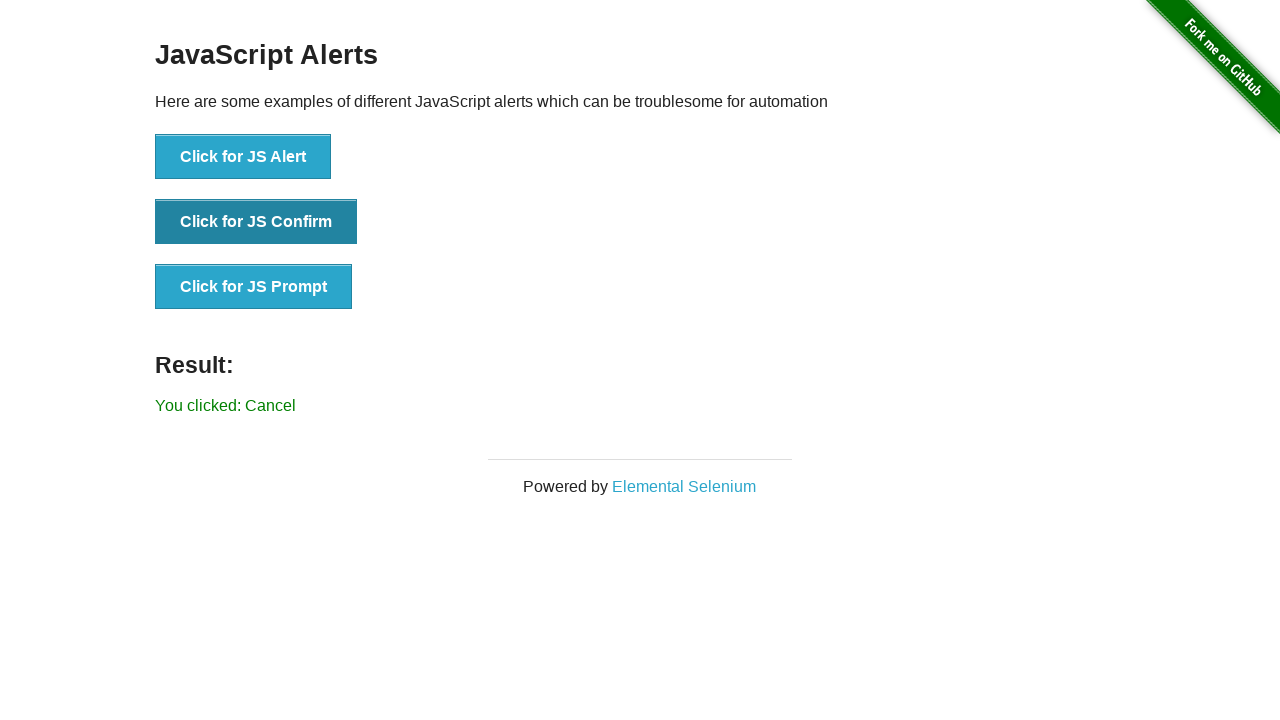